Tests mouse event handling by performing single click, double click, and shift+click actions on a click area, then verifying the click count, click type, and modifier key information is displayed correctly.

Starting URL: https://material.playwrightvn.com/

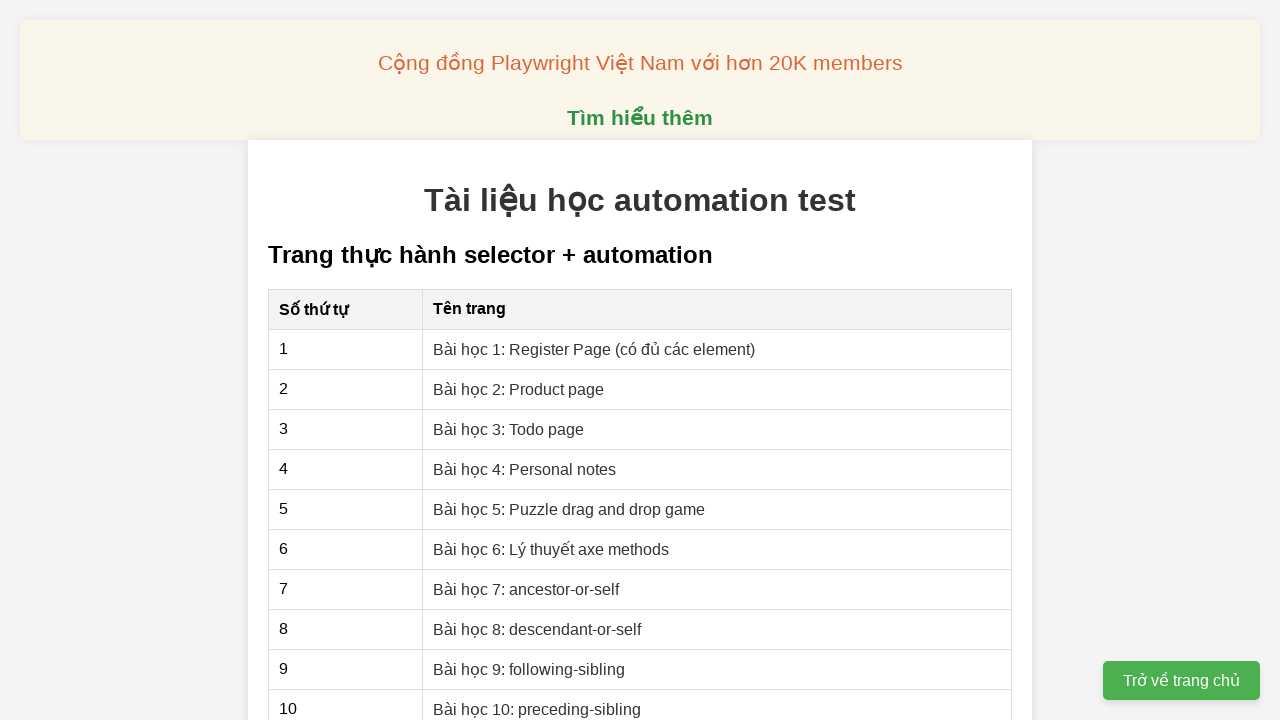

Clicked on mouse event lesson link at (510, 360) on xpath=//a[contains(text(),'Bài học 5: Xử lý mouse event')]
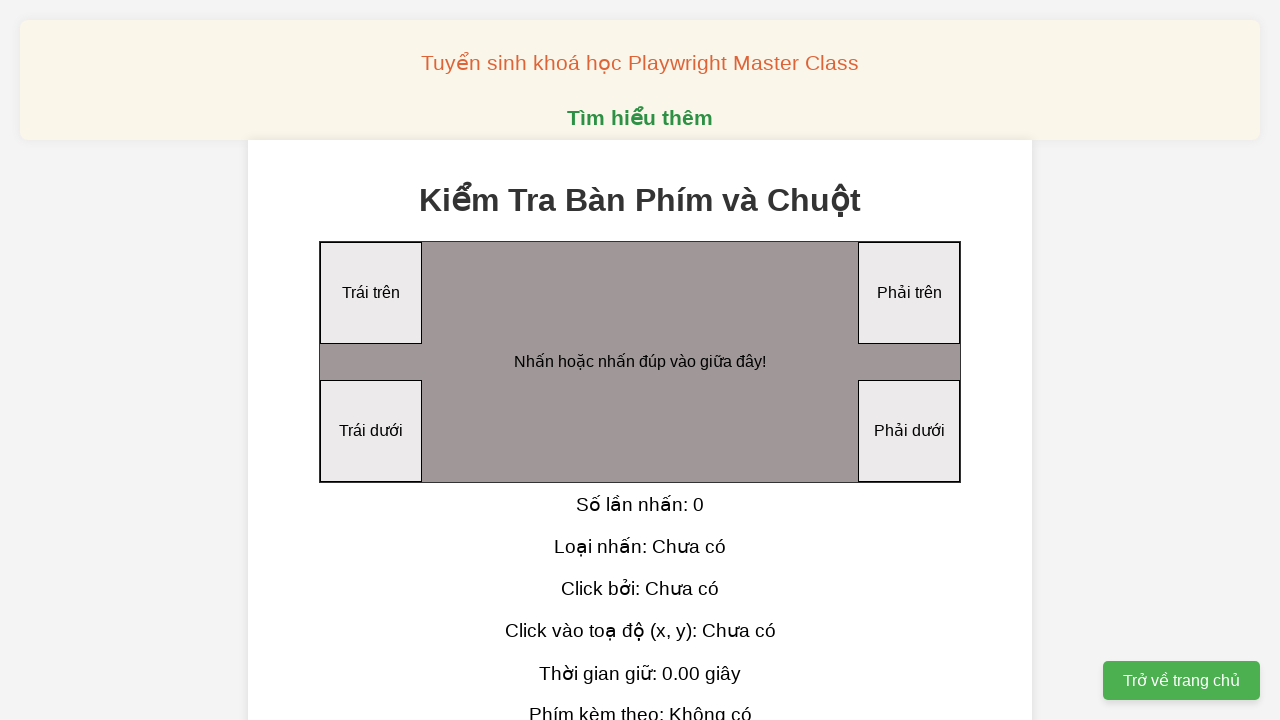

Located the click area element
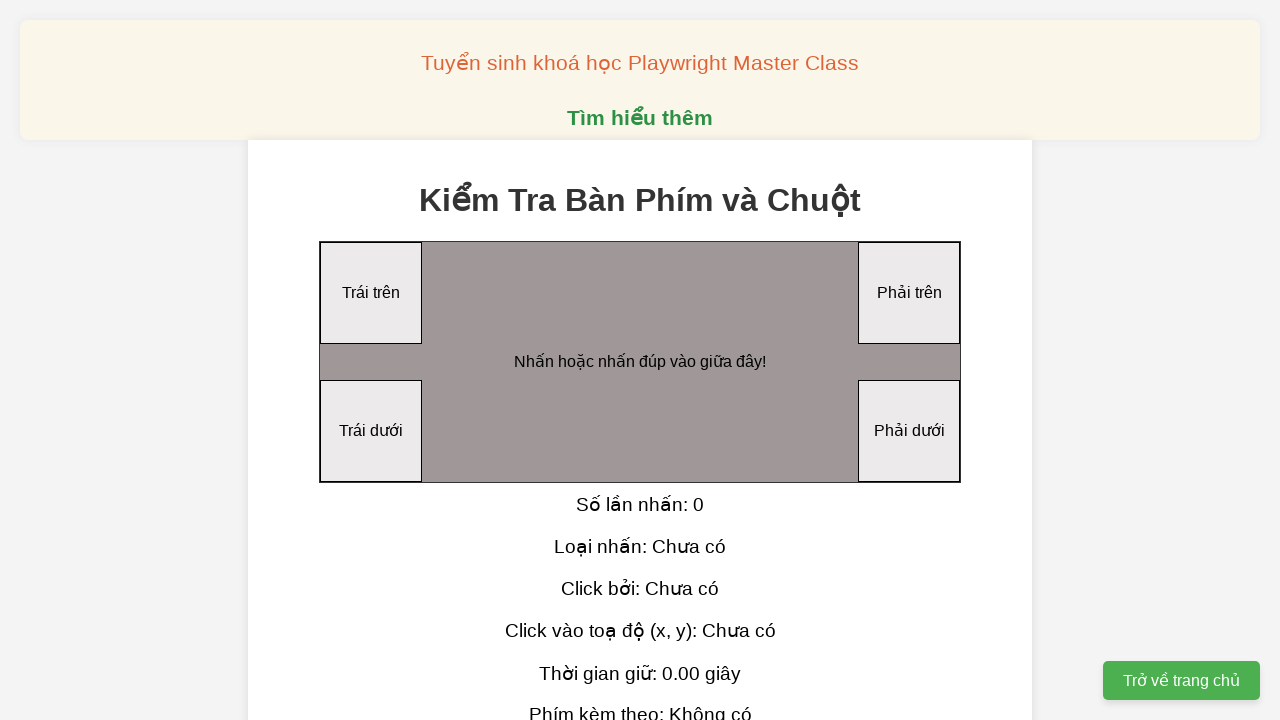

Performed single click on click area at (640, 362) on xpath=//div[@id='clickArea']
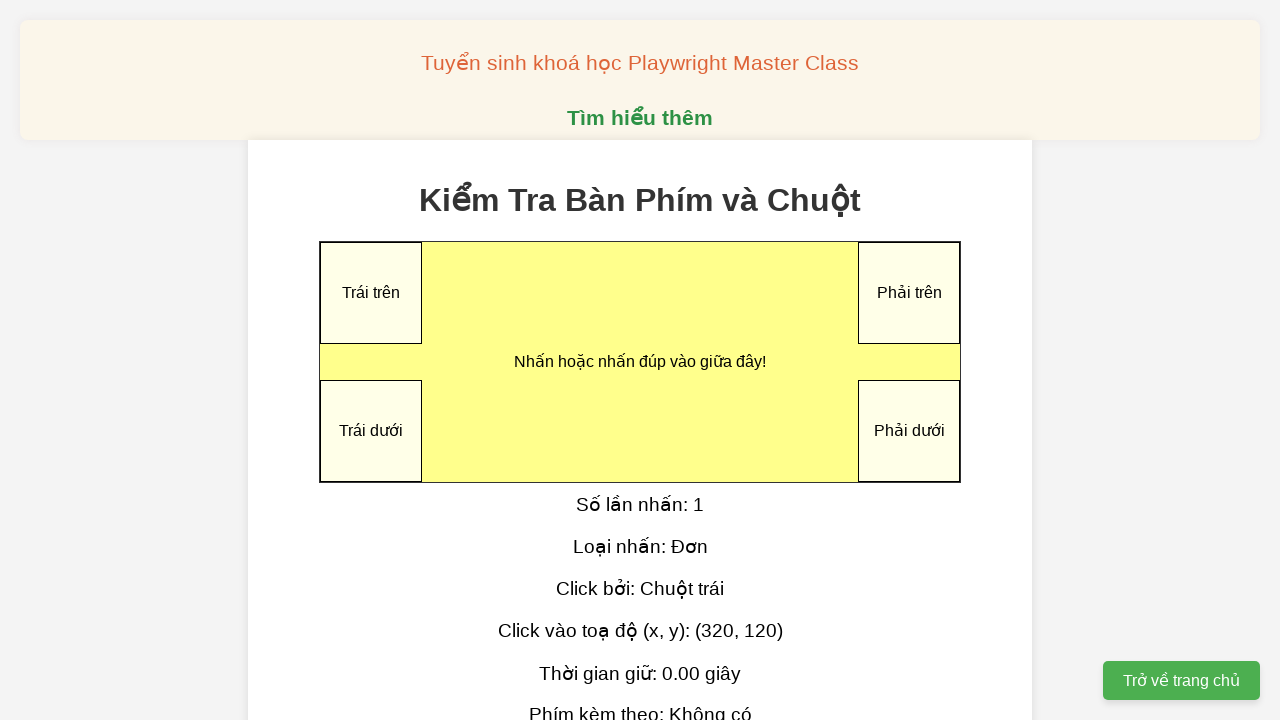

Located click count display element
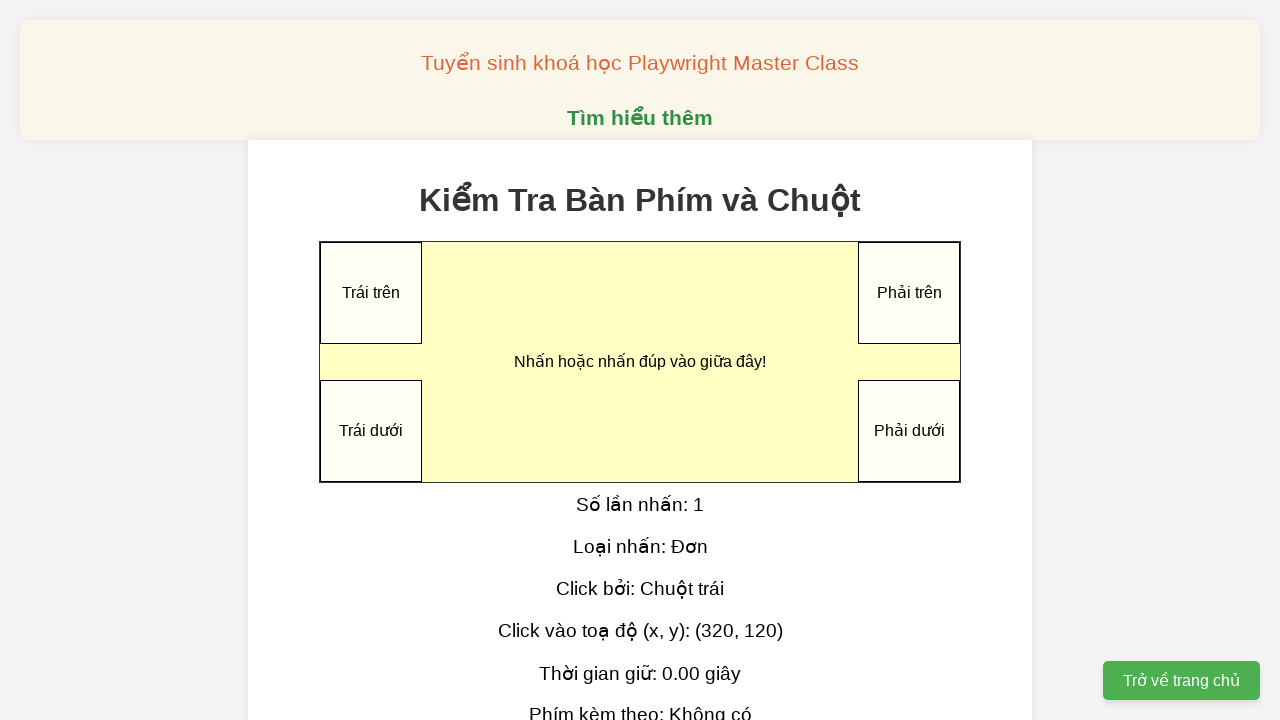

Located click type display element
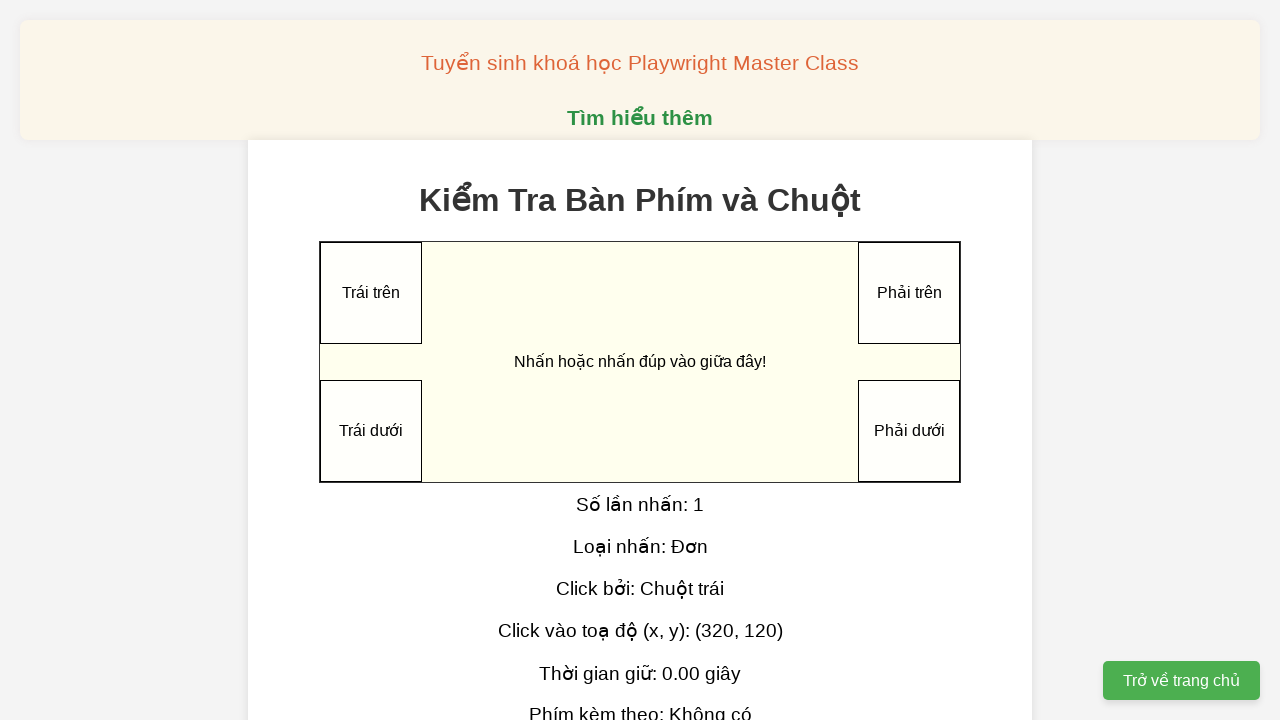

Located modifier keys display element
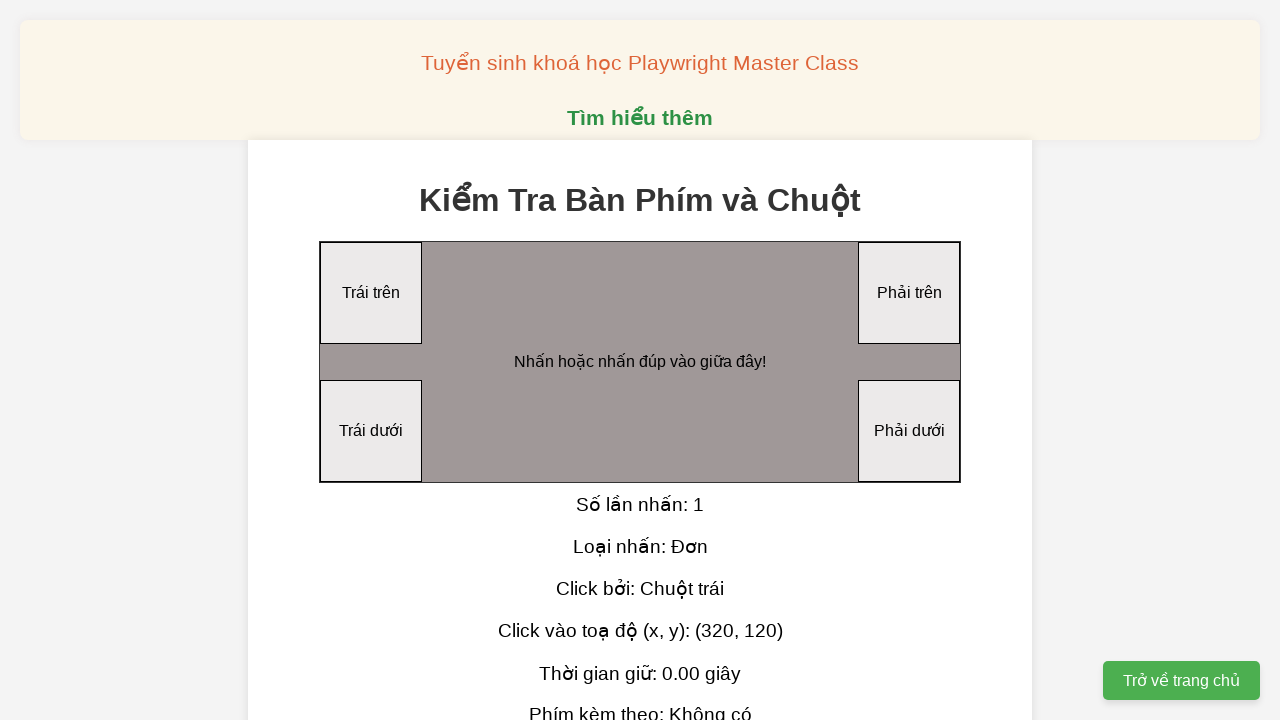

Verified single click count is correct
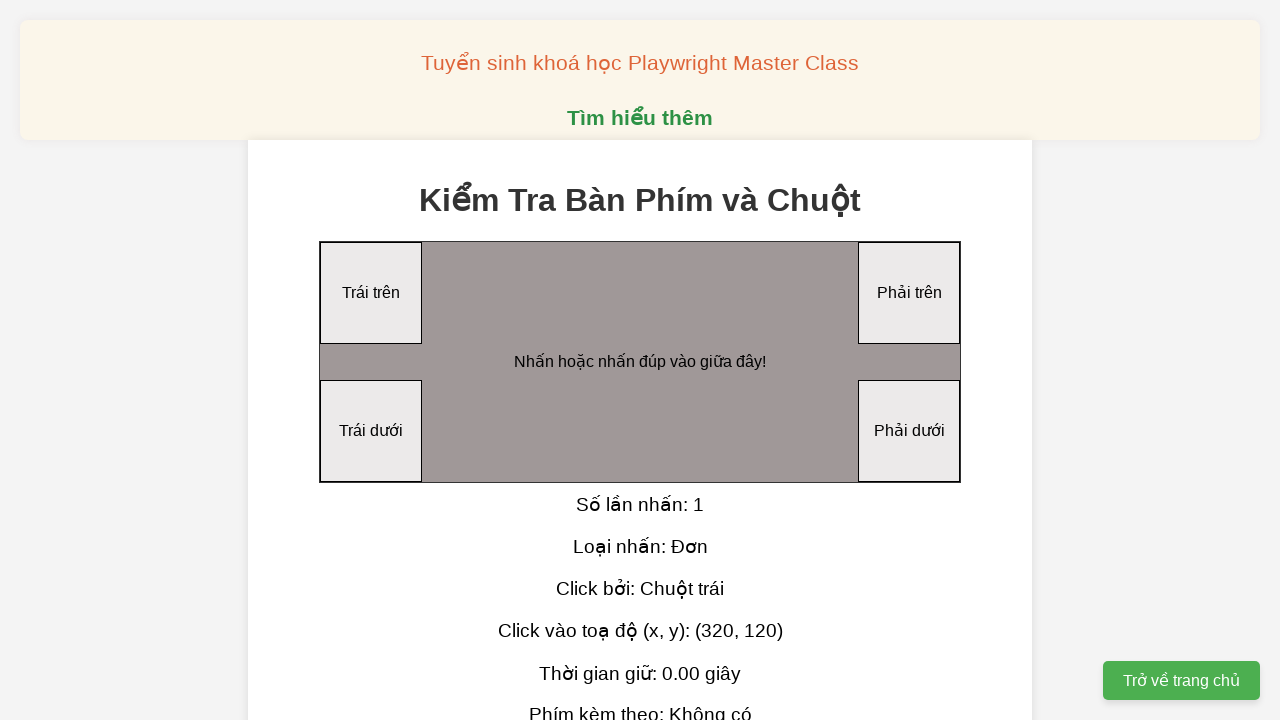

Verified single click type is correct
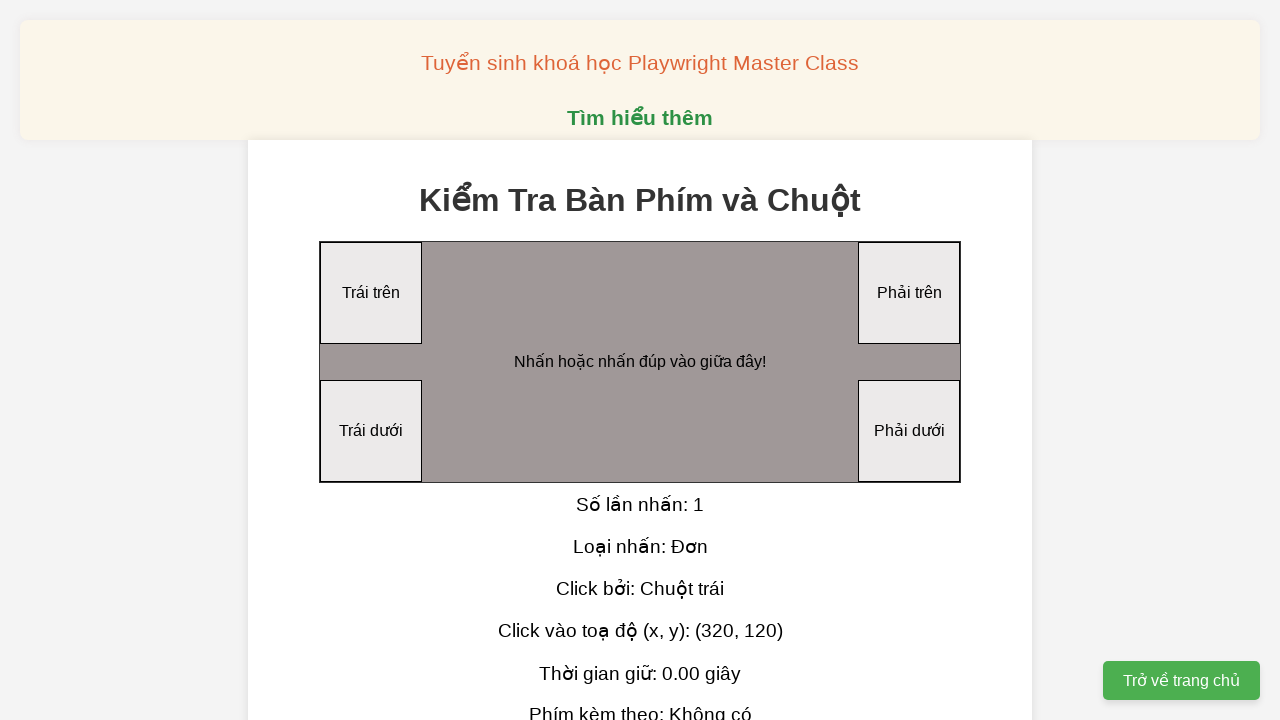

Verified no modifier keys for single click
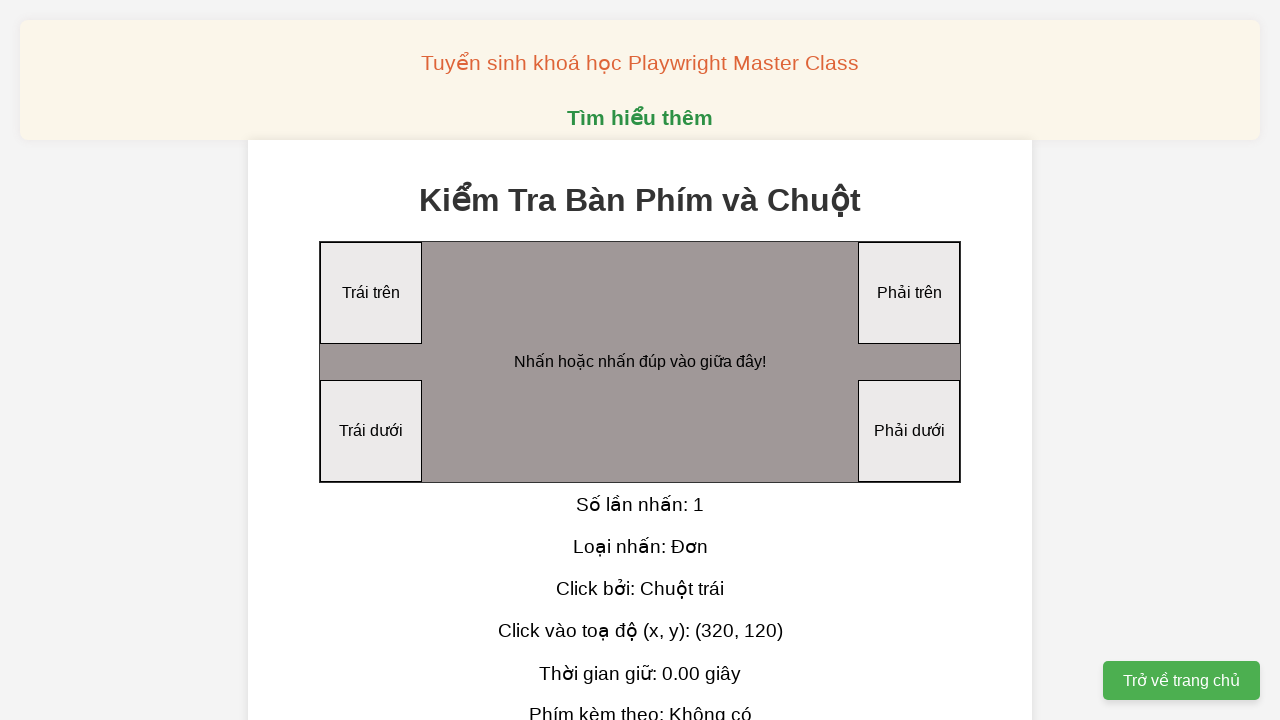

Performed double click on click area at (640, 362) on xpath=//div[@id='clickArea']
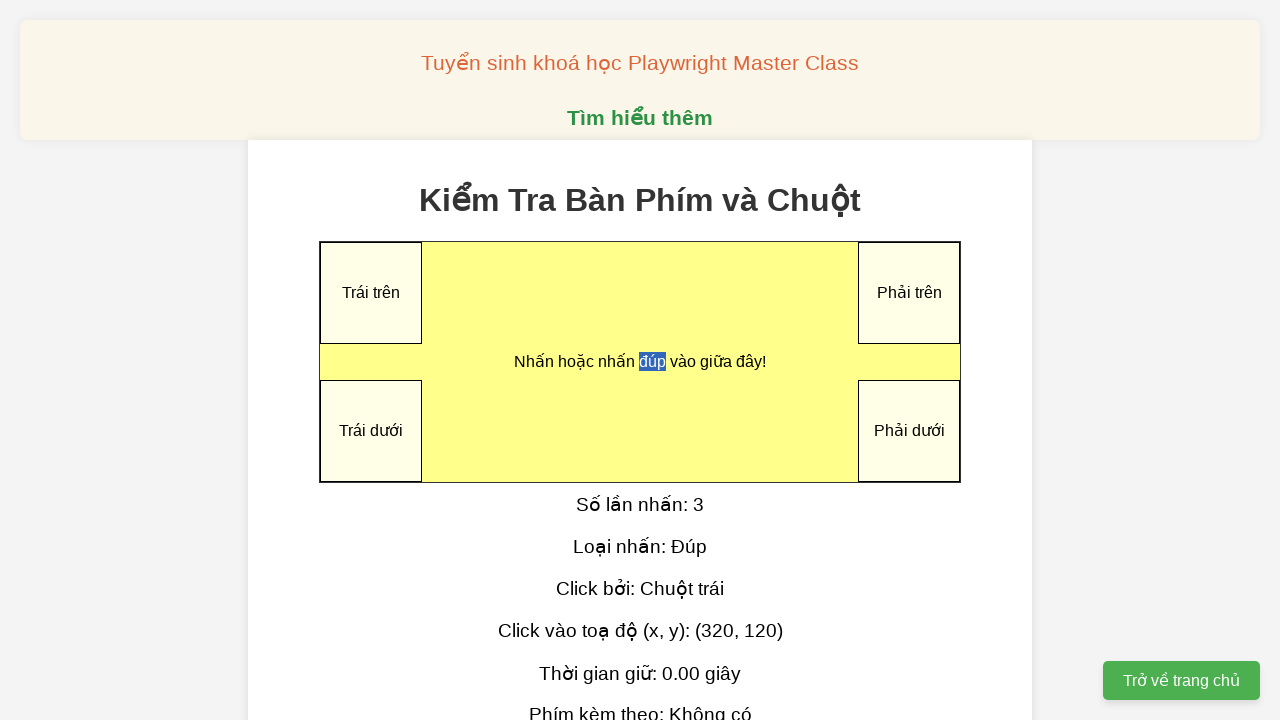

Waited 500ms for double click results to update
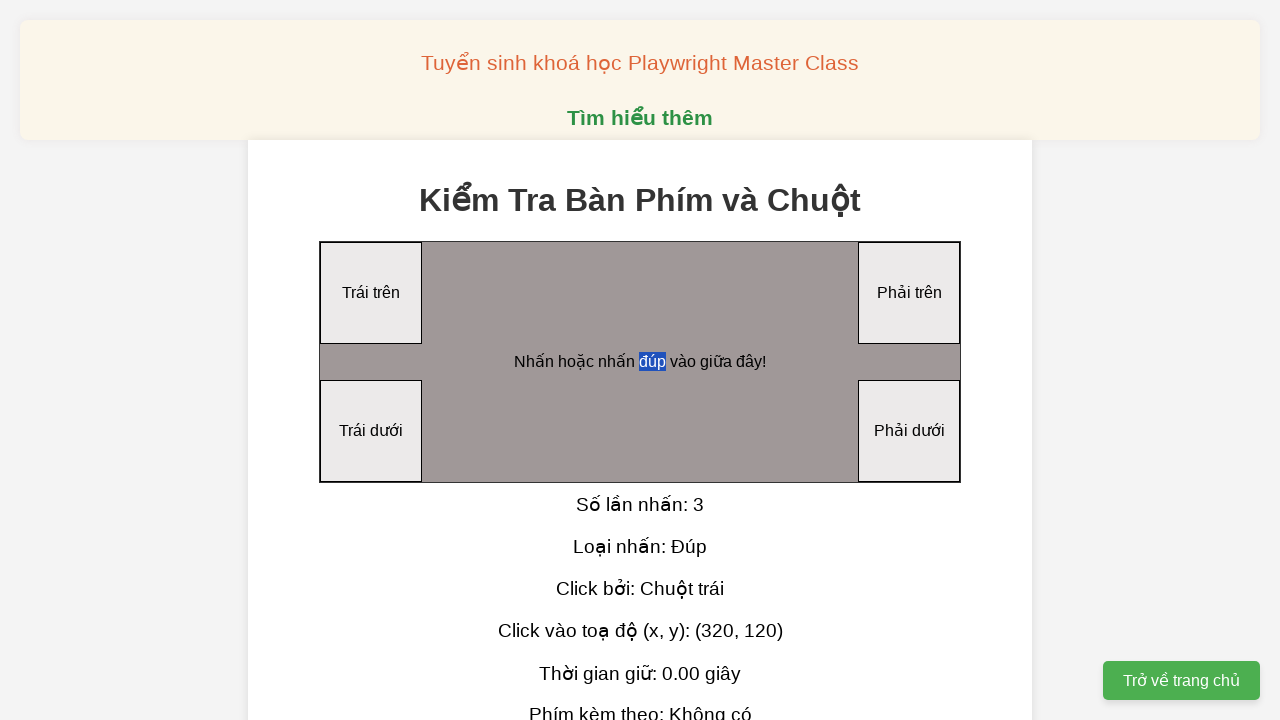

Verified double click count is correct
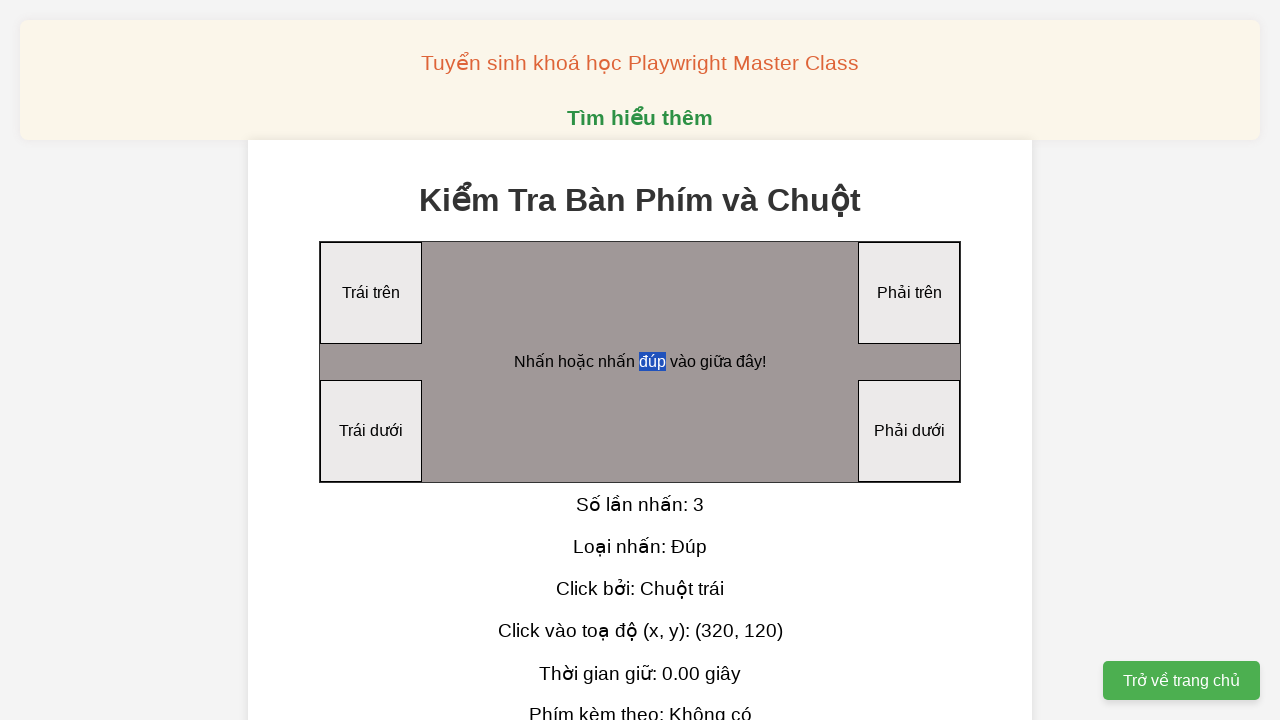

Verified double click type is correct
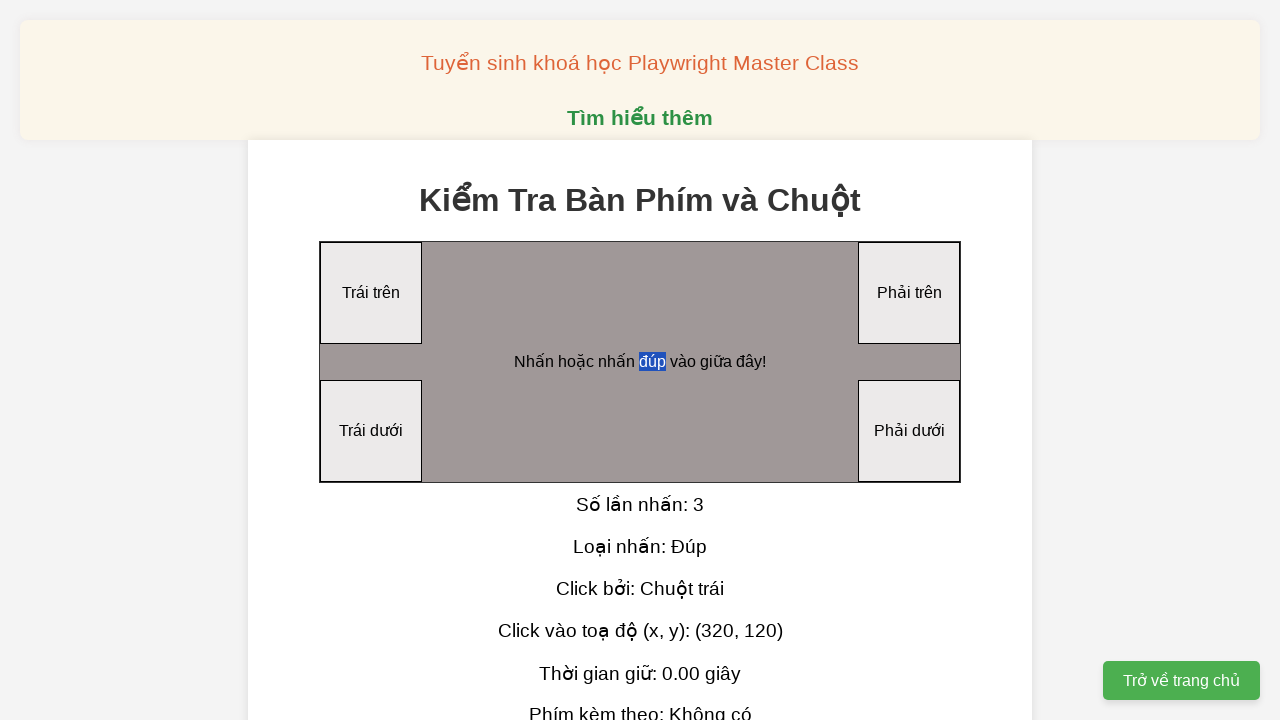

Verified no modifier keys for double click
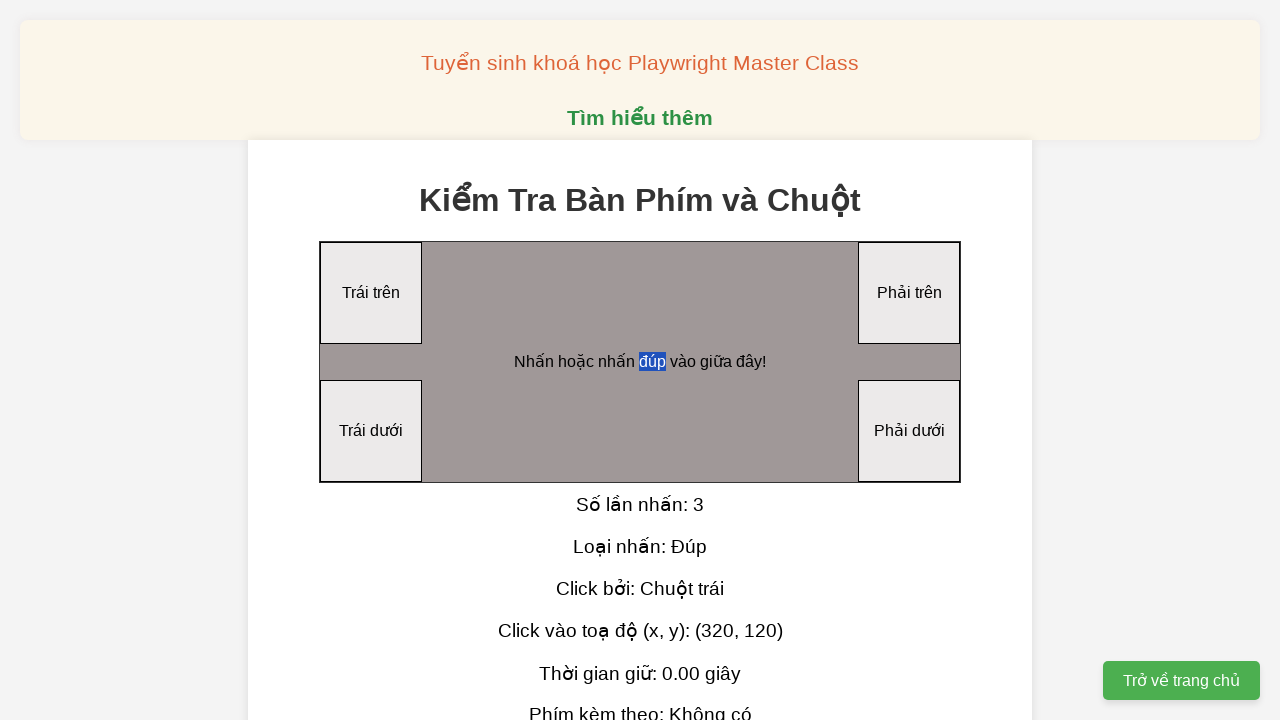

Pressed down Shift key
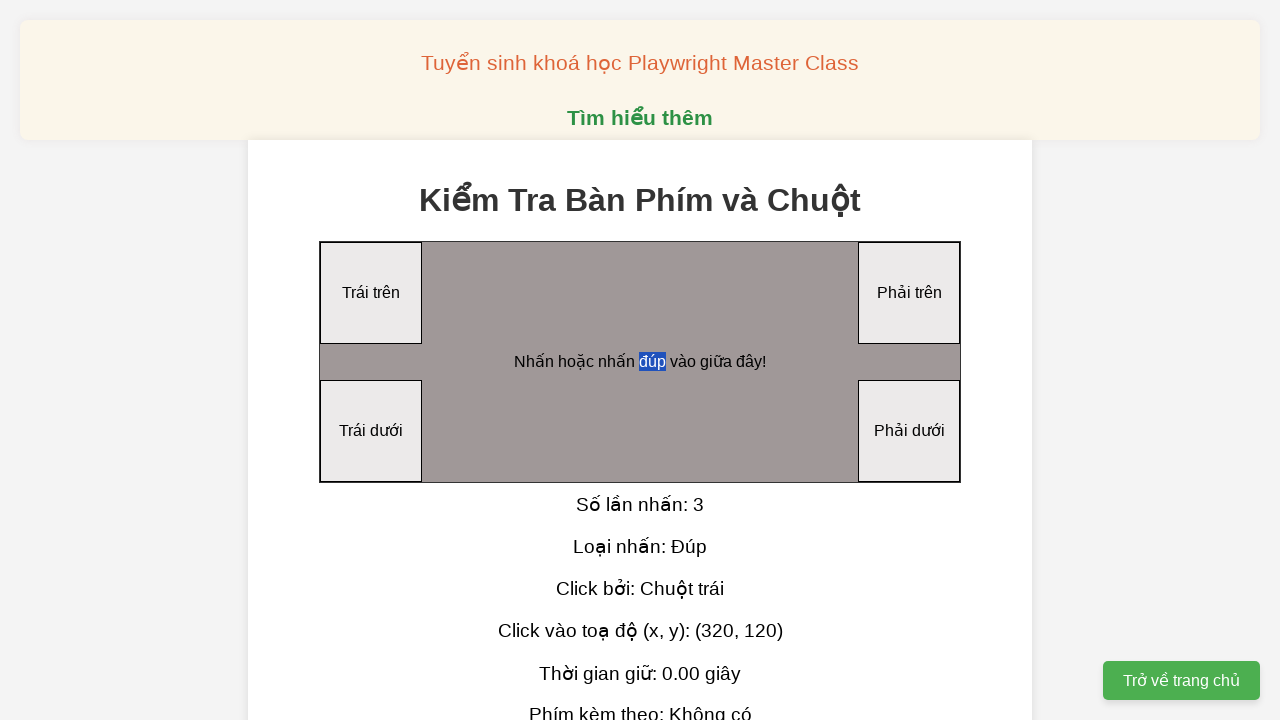

Performed click while holding Shift key at (640, 362) on xpath=//div[@id='clickArea']
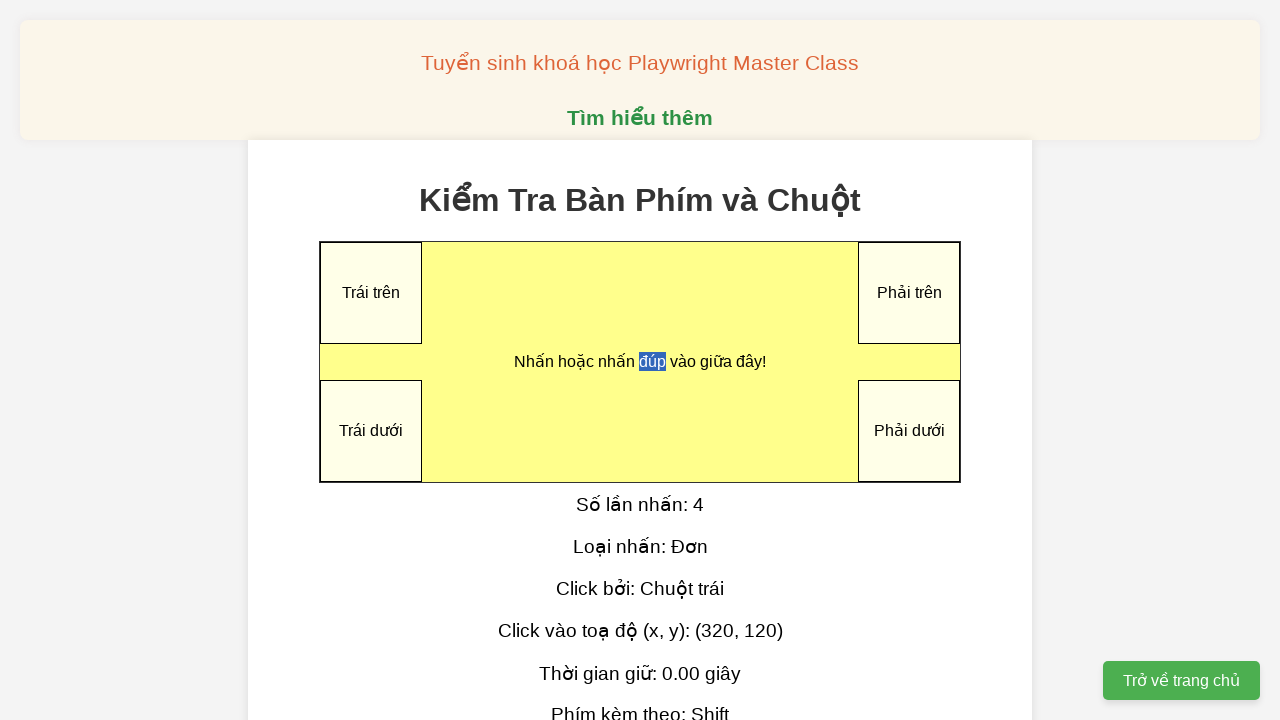

Released Shift key
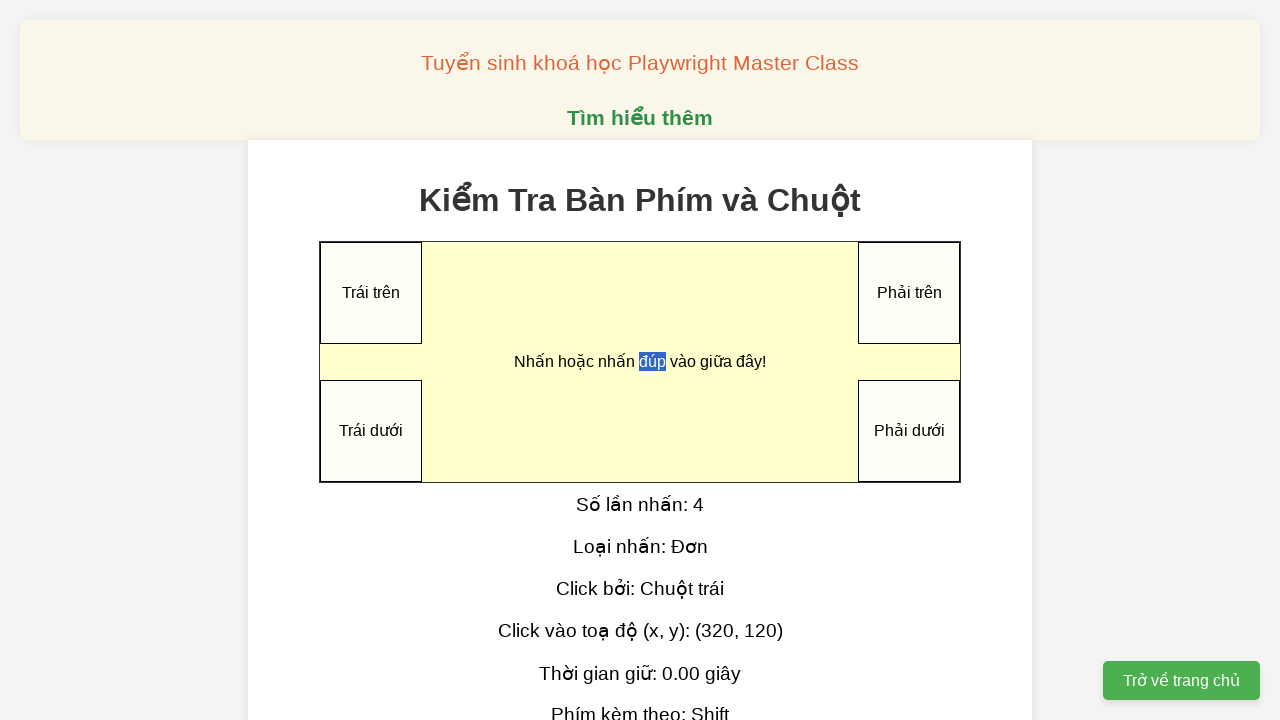

Verified Shift+click count is correct
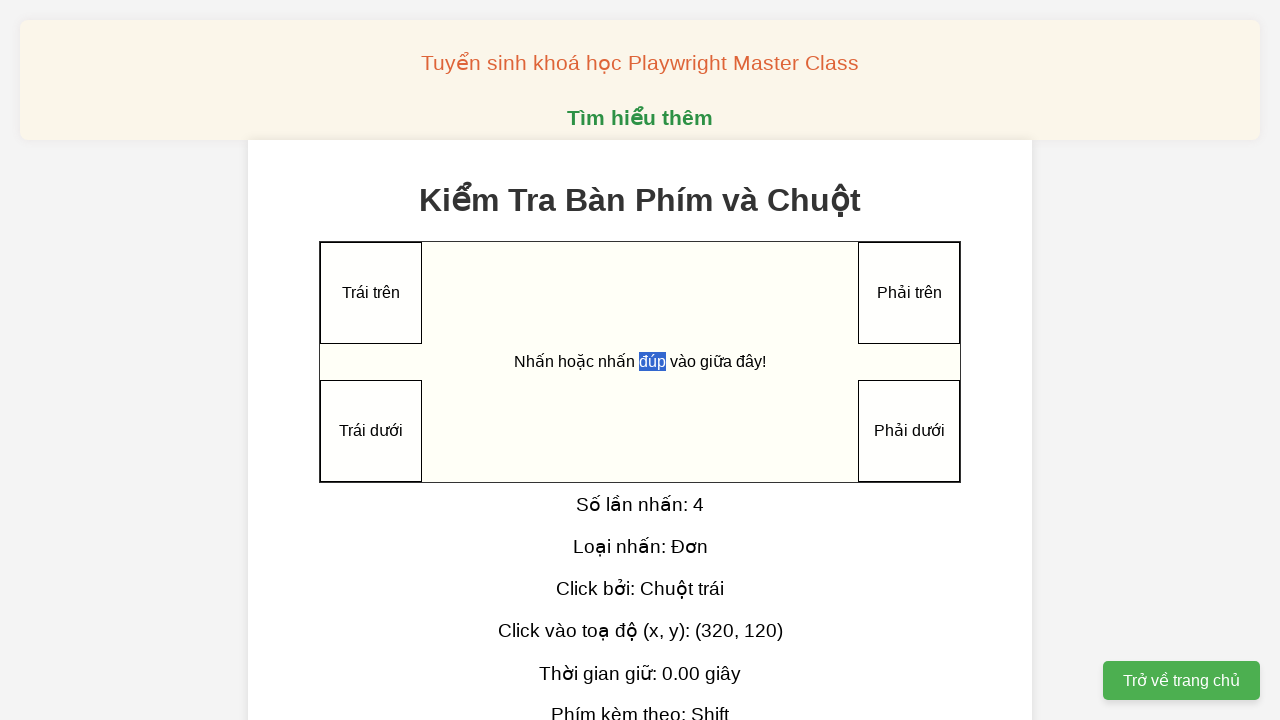

Verified Shift+click type is single click
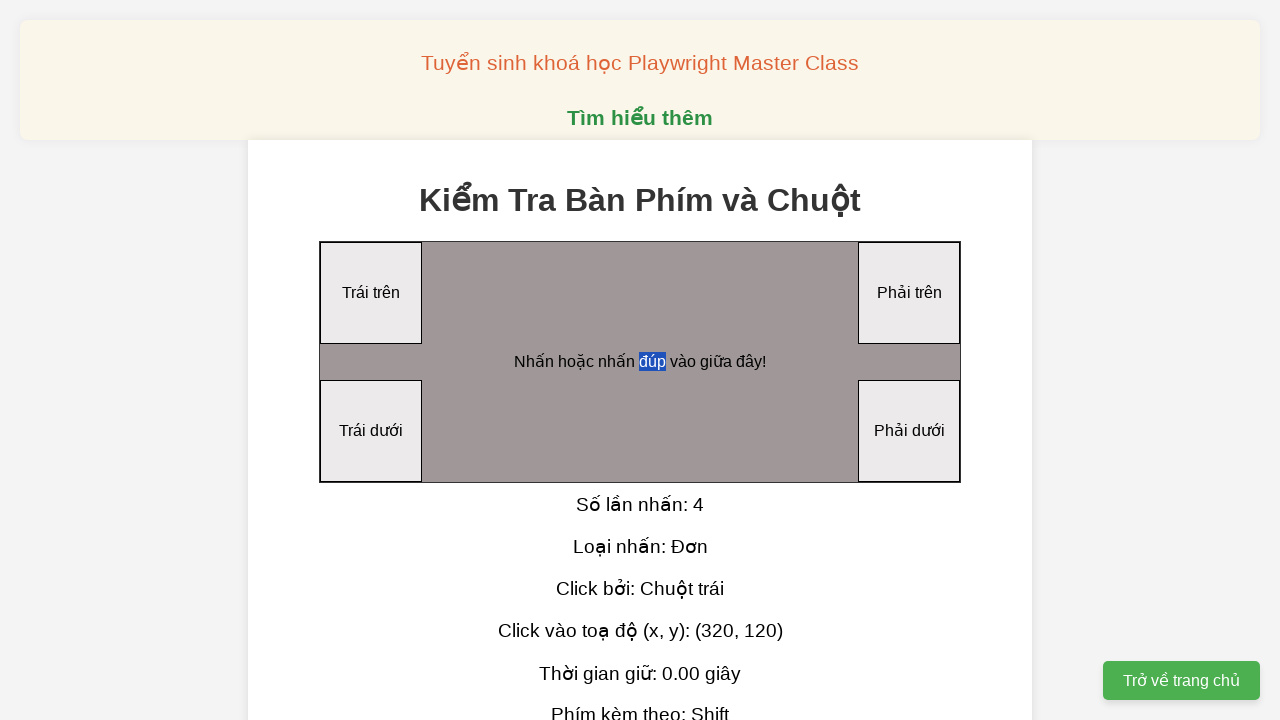

Verified Shift modifier key was detected
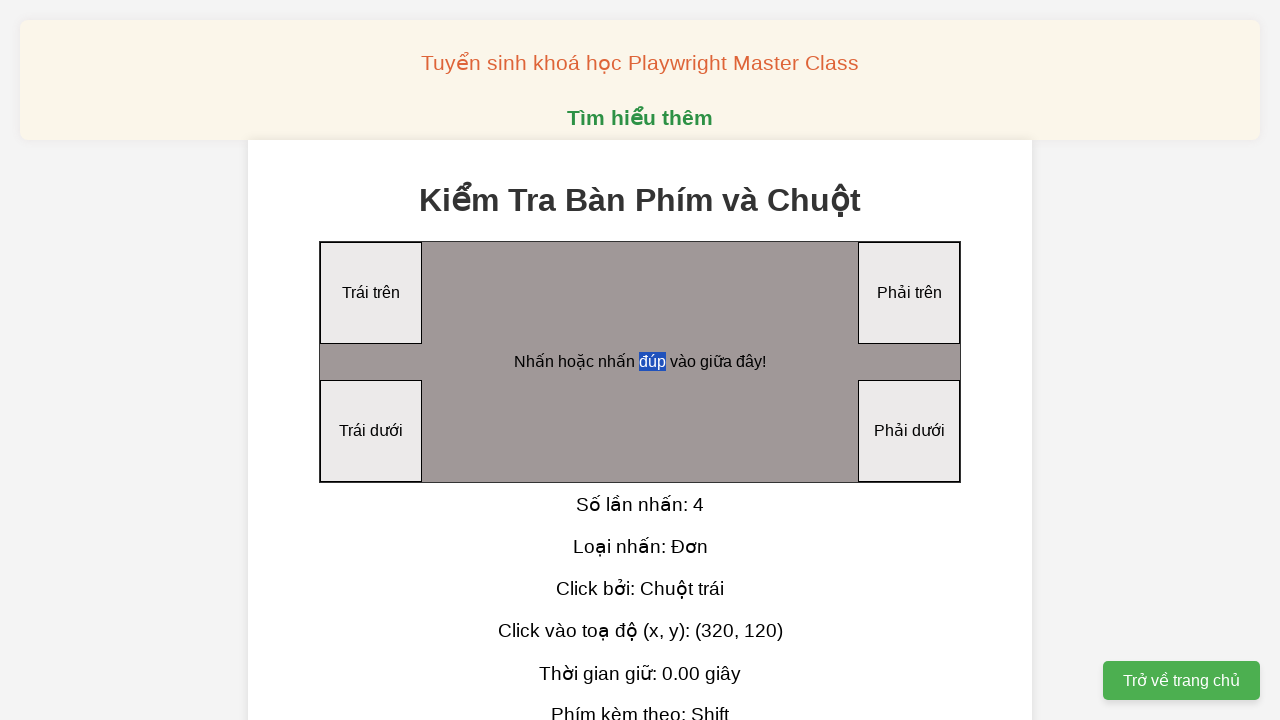

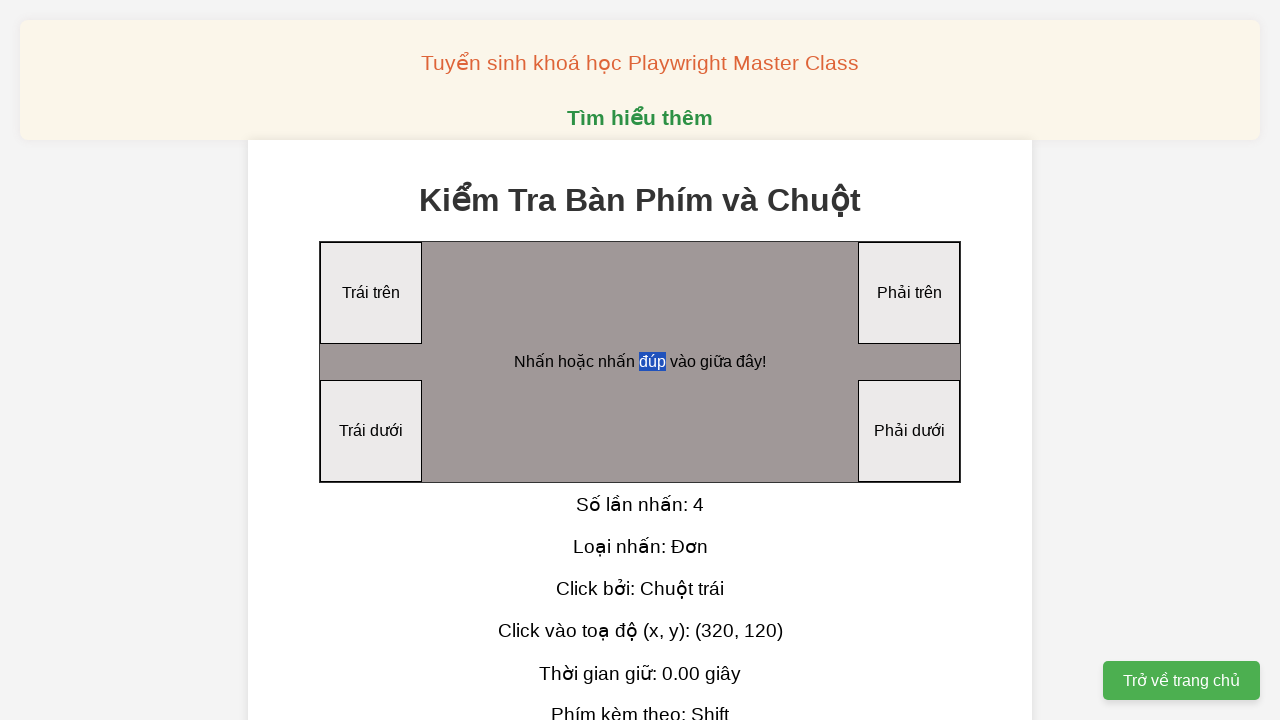